Tests window handling by clicking a link that opens a new window, switching to the child window to extract text (an email address), then switching back to the parent window and entering that text into an input field.

Starting URL: https://rahulshettyacademy.com/loginpagePractise/#

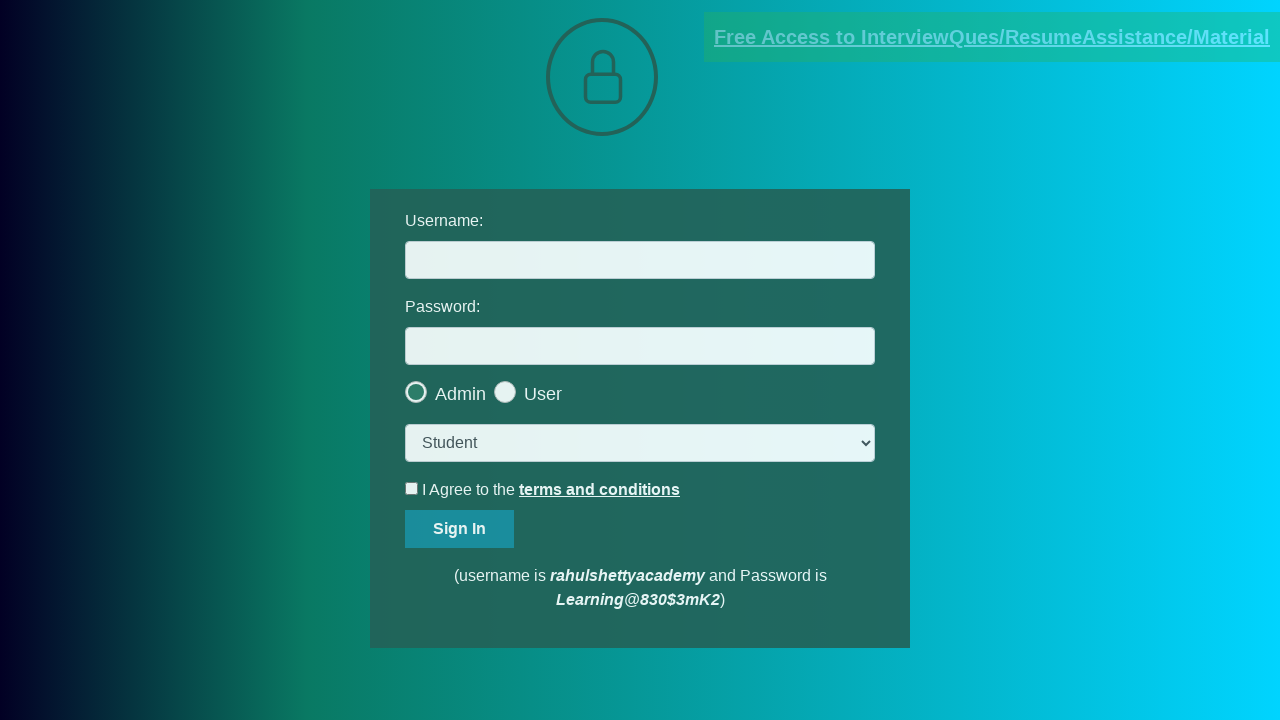

Clicked blinking text link to open new window at (992, 37) on a.blinkingText
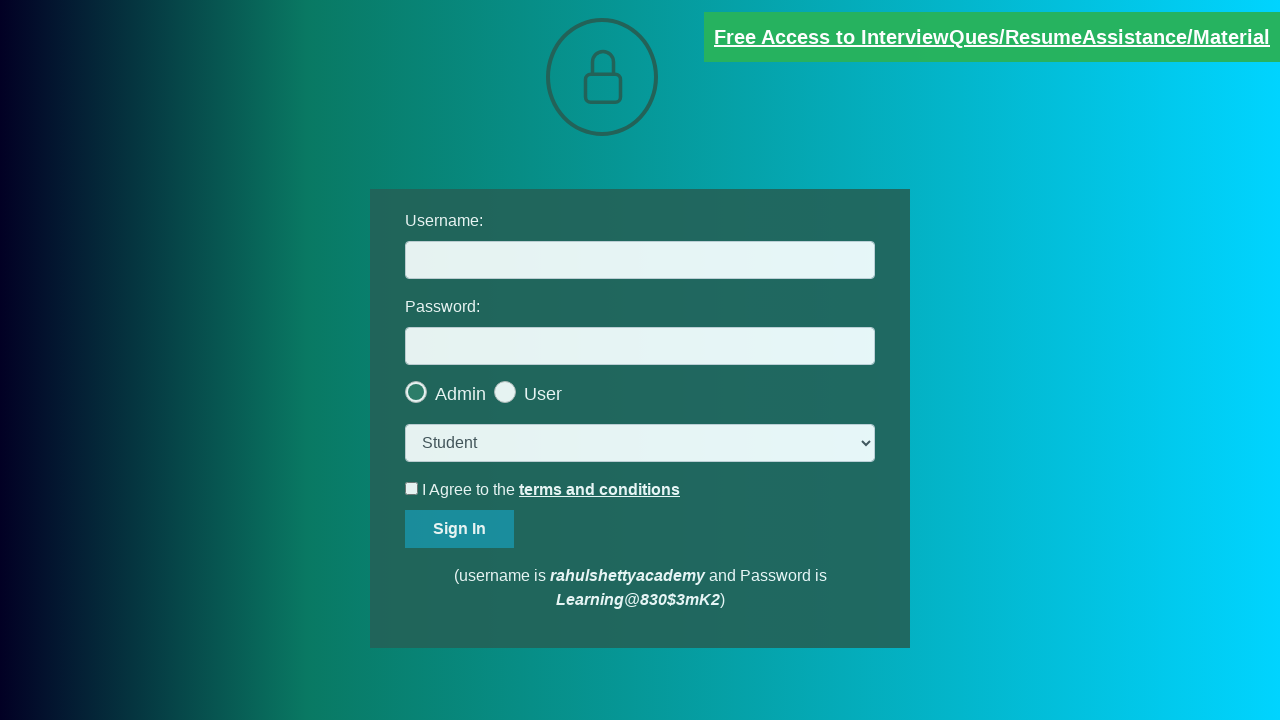

Obtained reference to child window
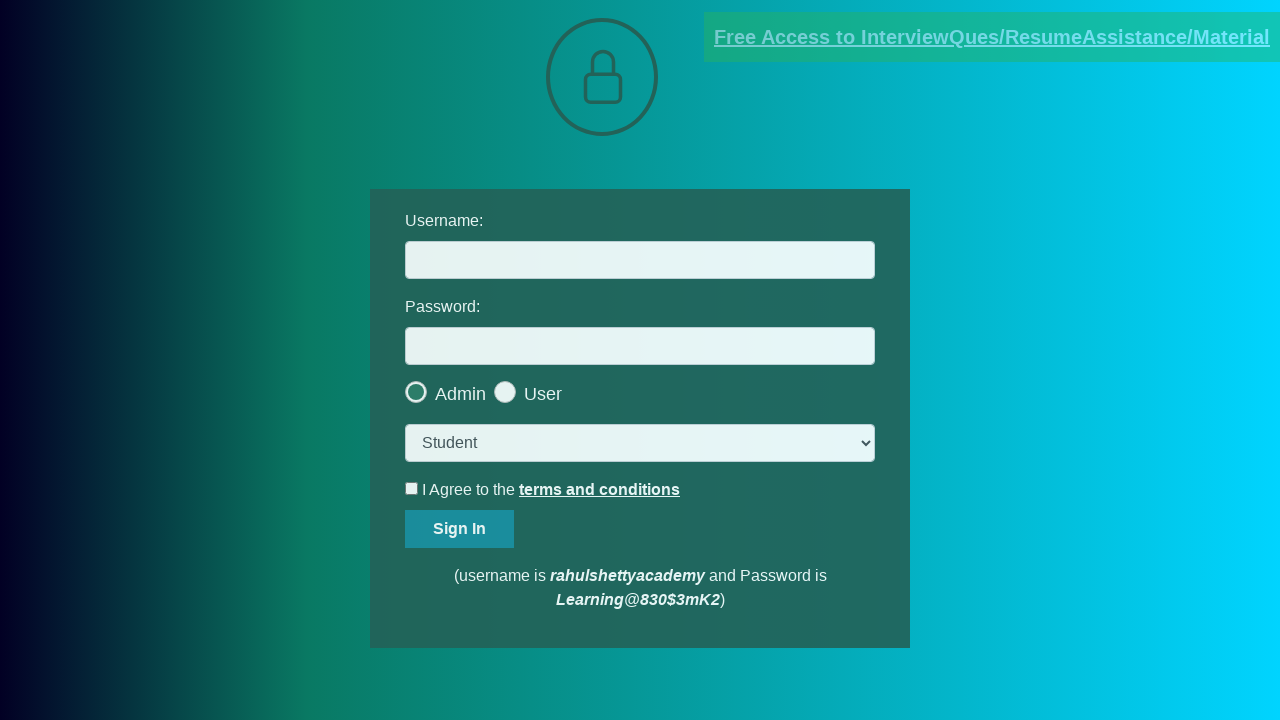

Child window fully loaded
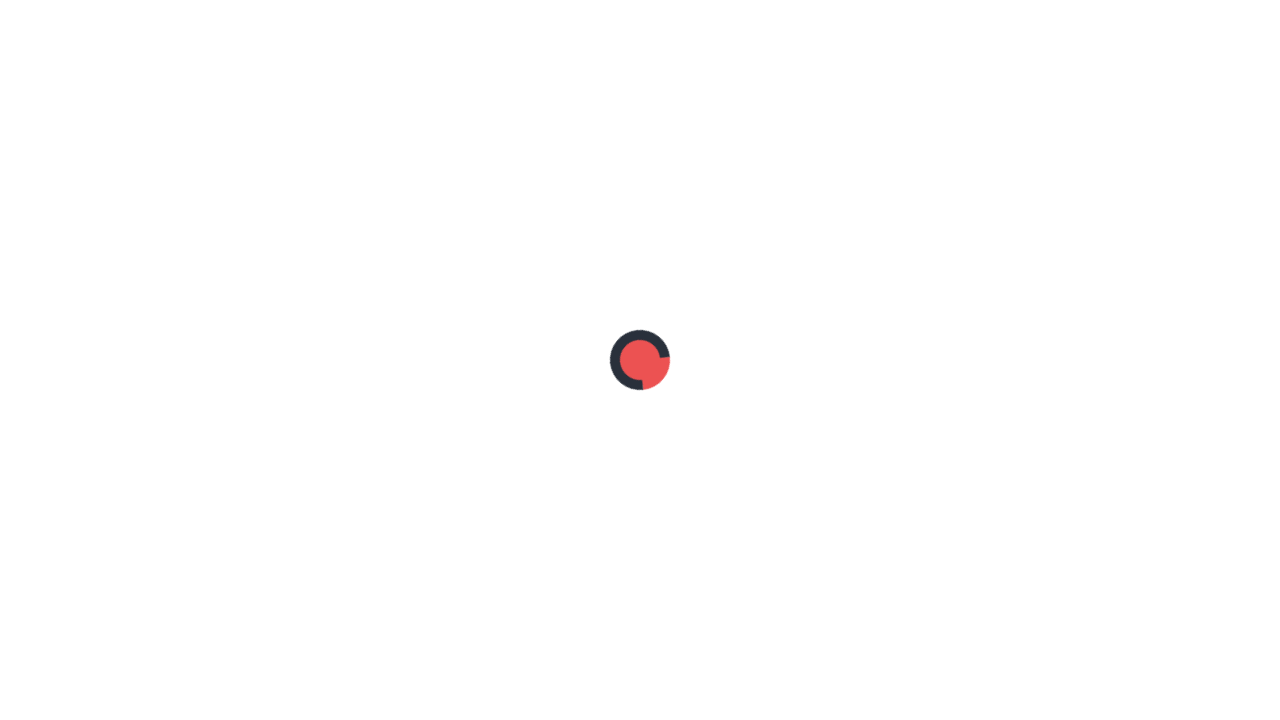

Extracted email address from child window: mentor@rahulshettyacademy.com
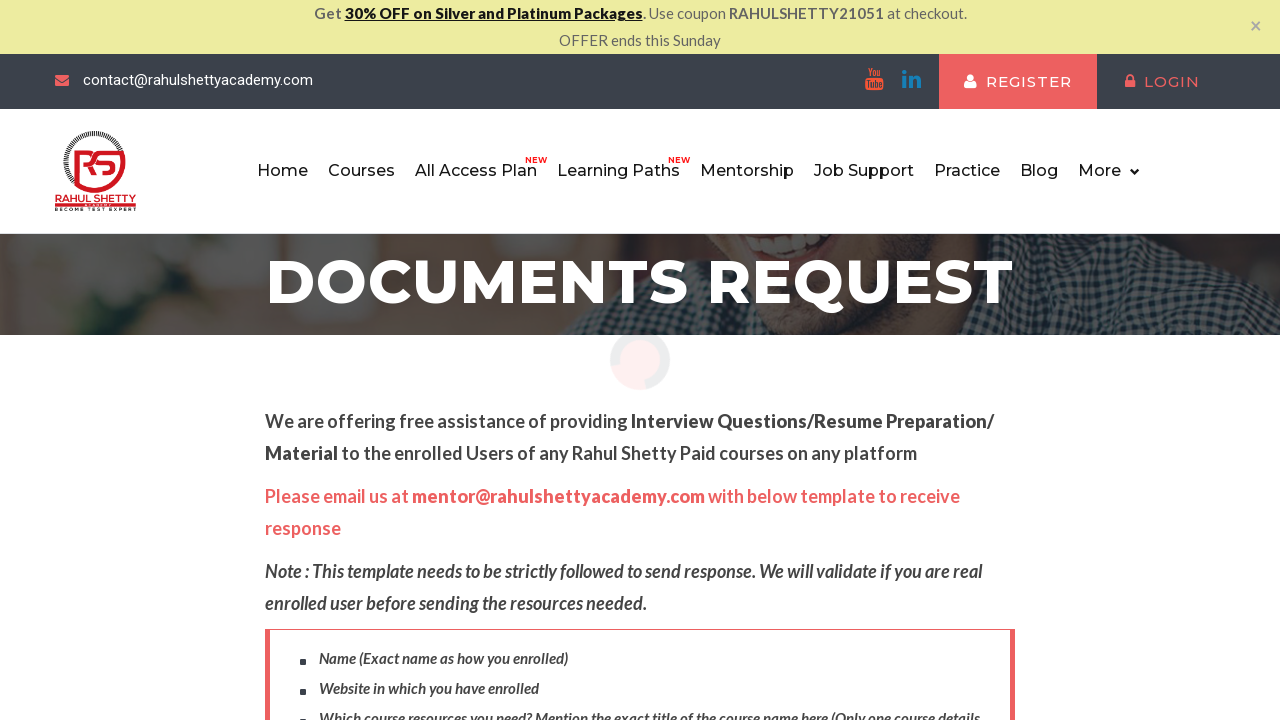

Filled username field with extracted email: mentor@rahulshettyacademy.com on input#username
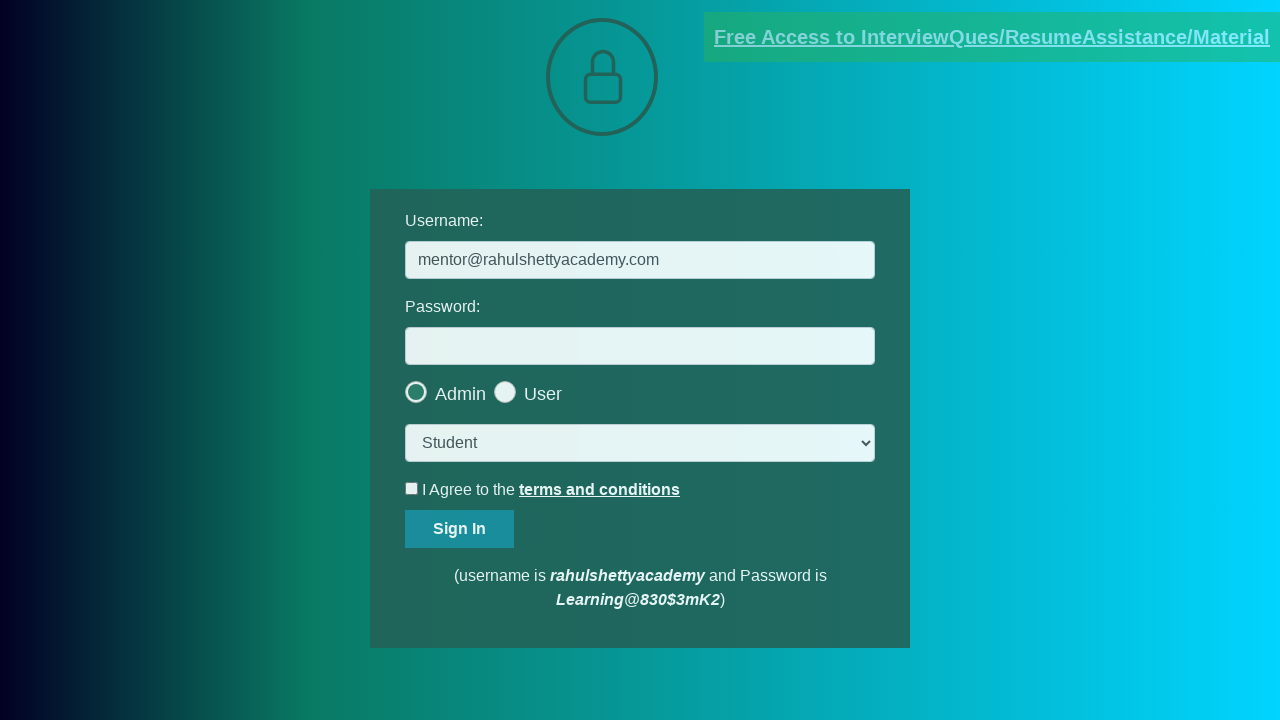

Closed child window
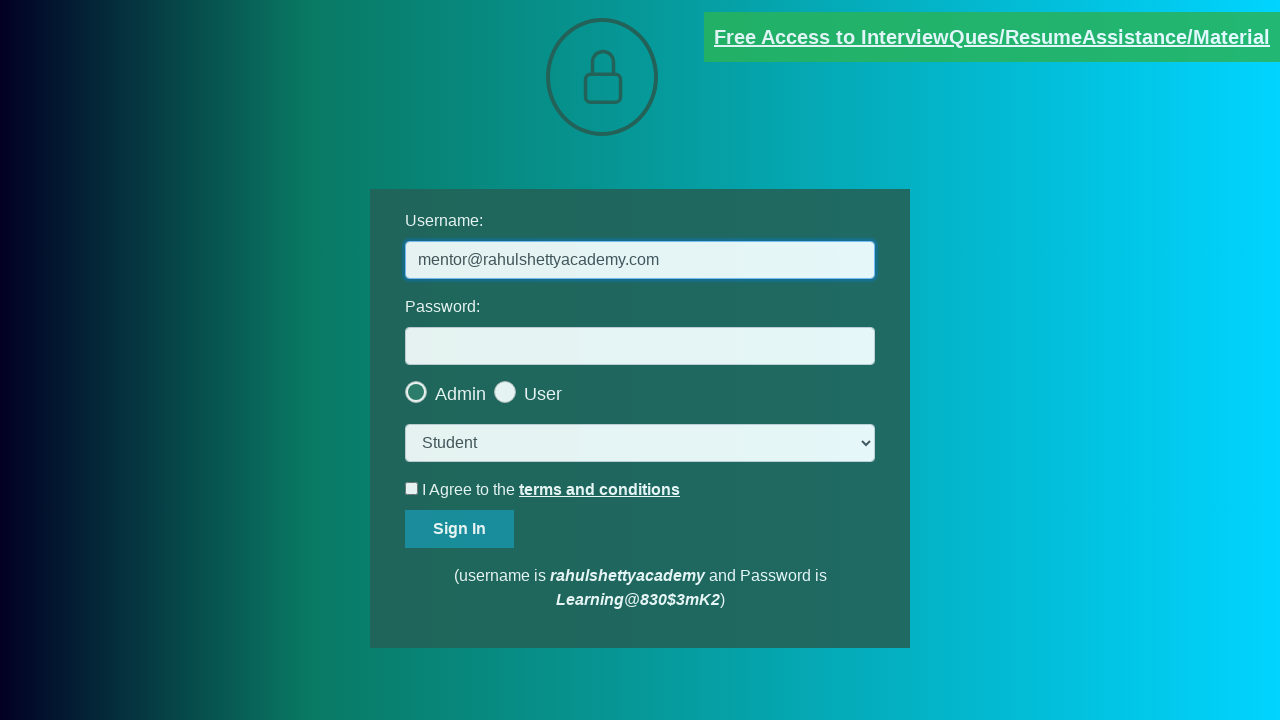

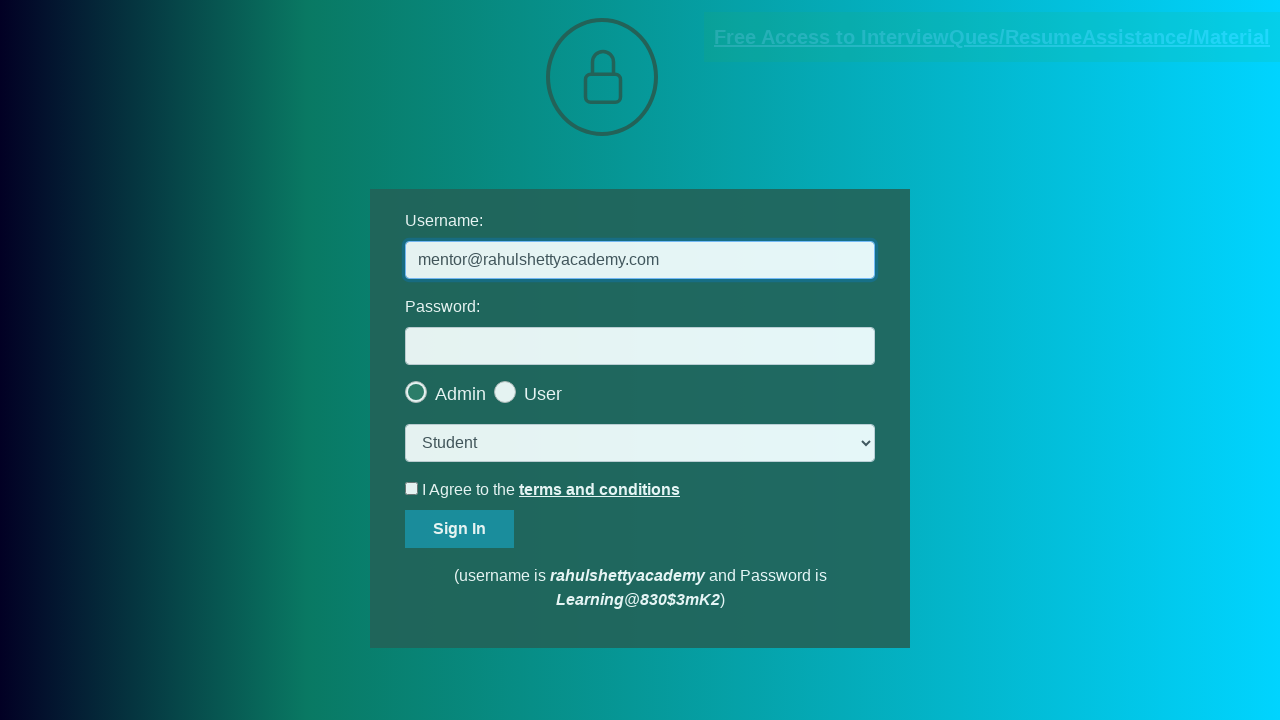